Tests iframe handling by switching to the first frame on the page and clicking a button inside it, then switching back to the default content

Starting URL: https://www.leafground.com/frame.xhtml

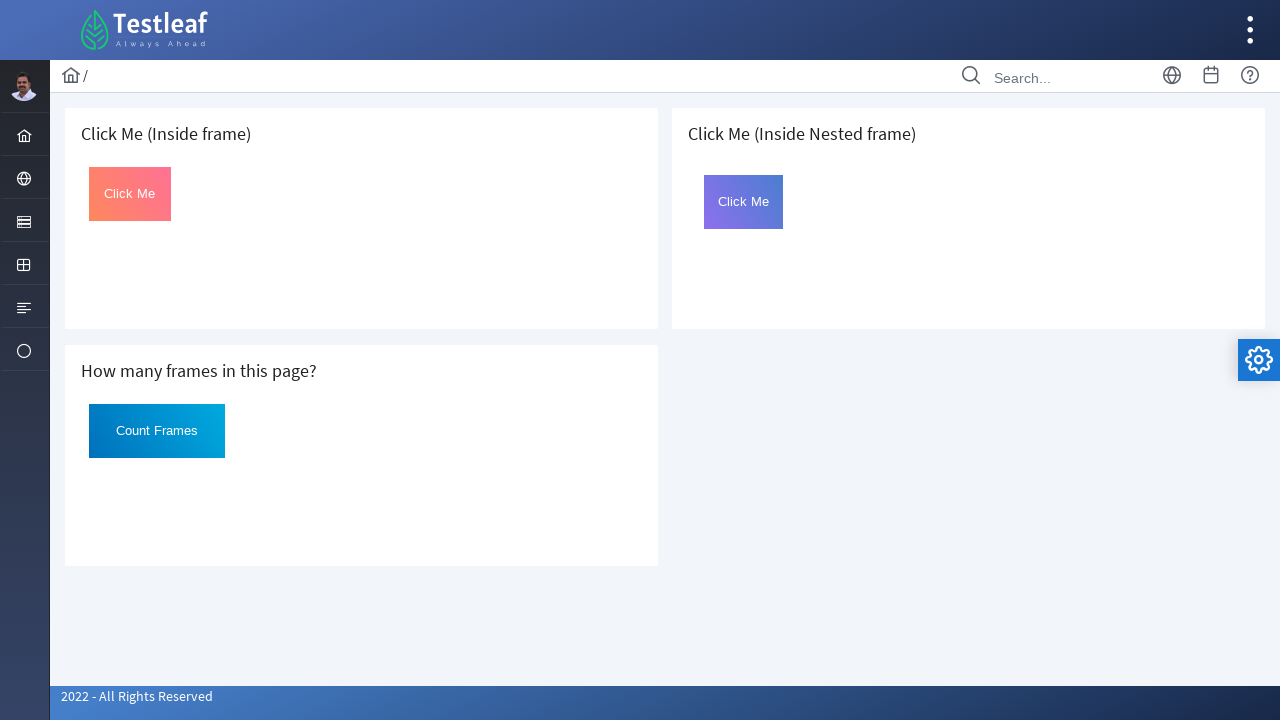

Located and switched to the first iframe on the page
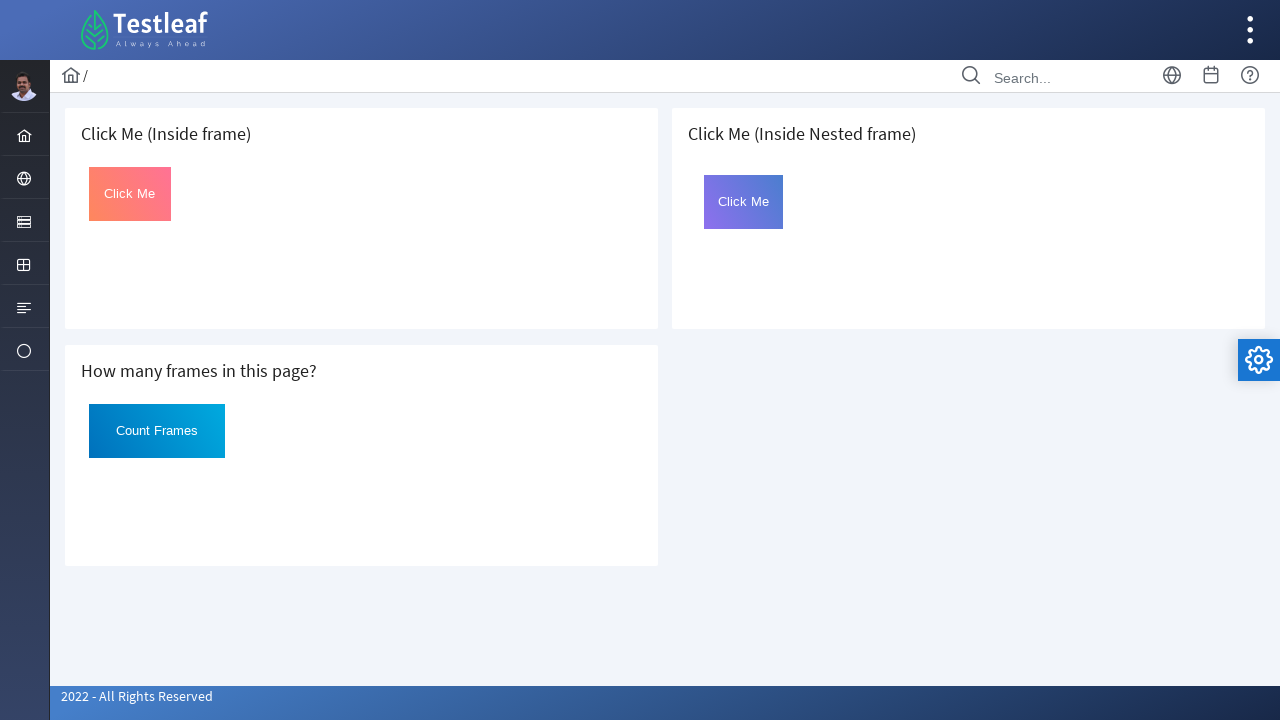

Clicked the button with id 'Click' inside the iframe at (130, 194) on iframe >> nth=0 >> internal:control=enter-frame >> xpath=//*[@id='Click']
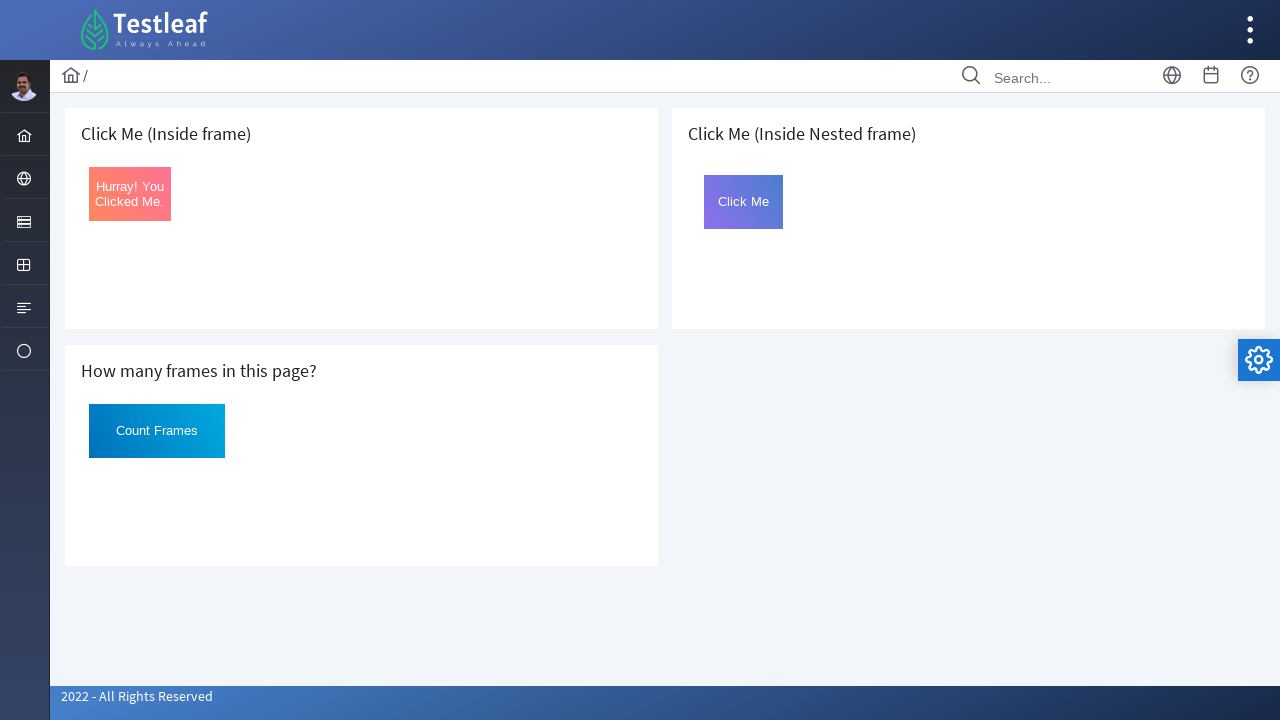

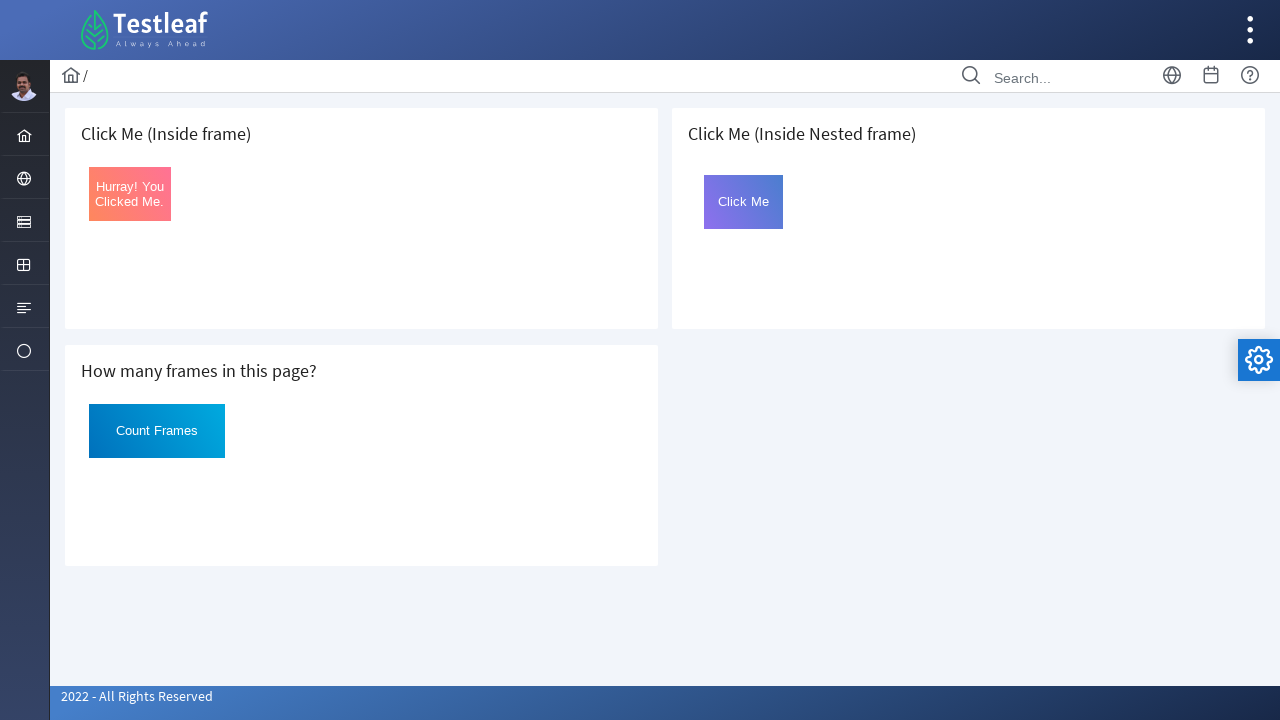